Solves a math problem by reading two numbers from the page, calculating their sum, and selecting the result from a dropdown menu

Starting URL: https://suninjuly.github.io/selects1.html

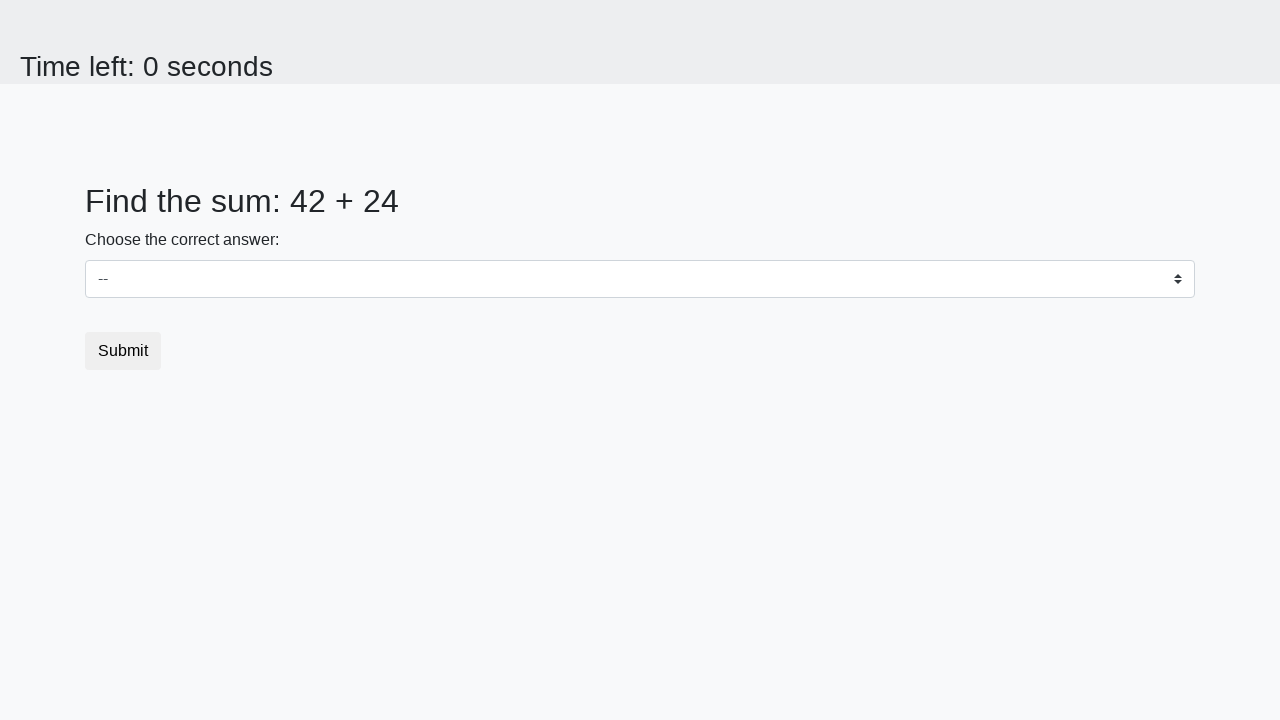

Retrieved first number from the page
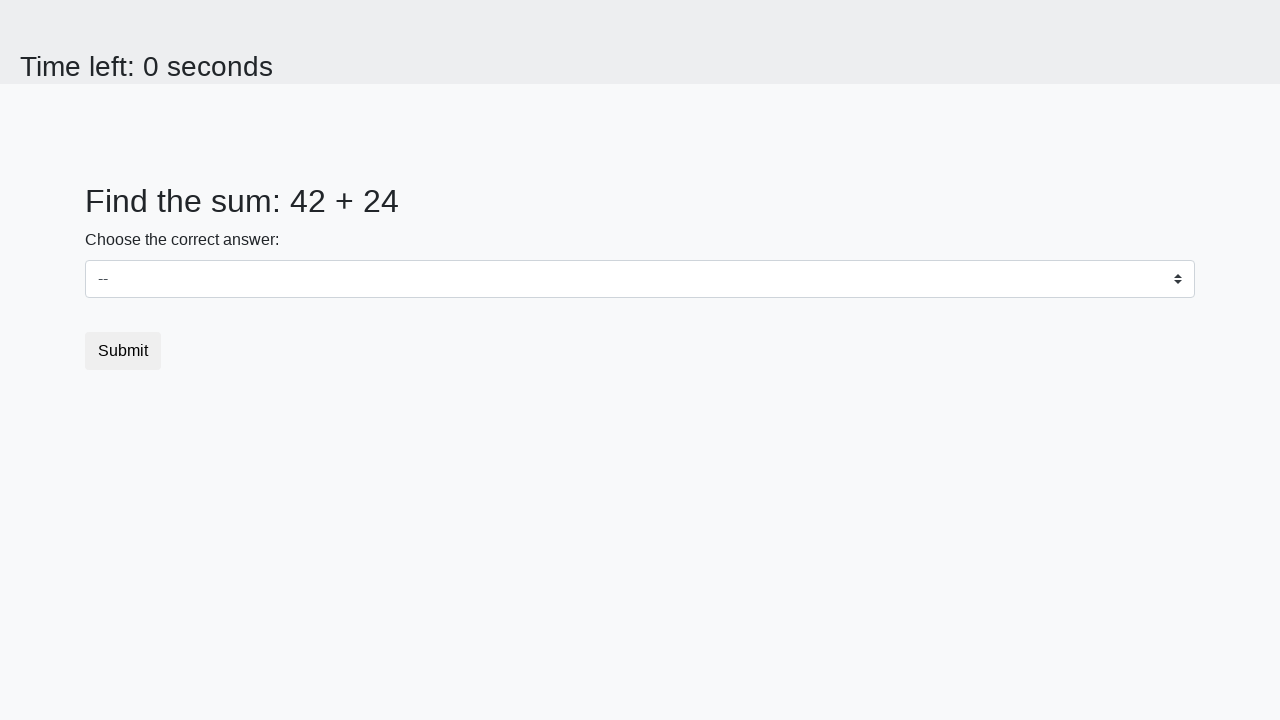

Retrieved second number from the page
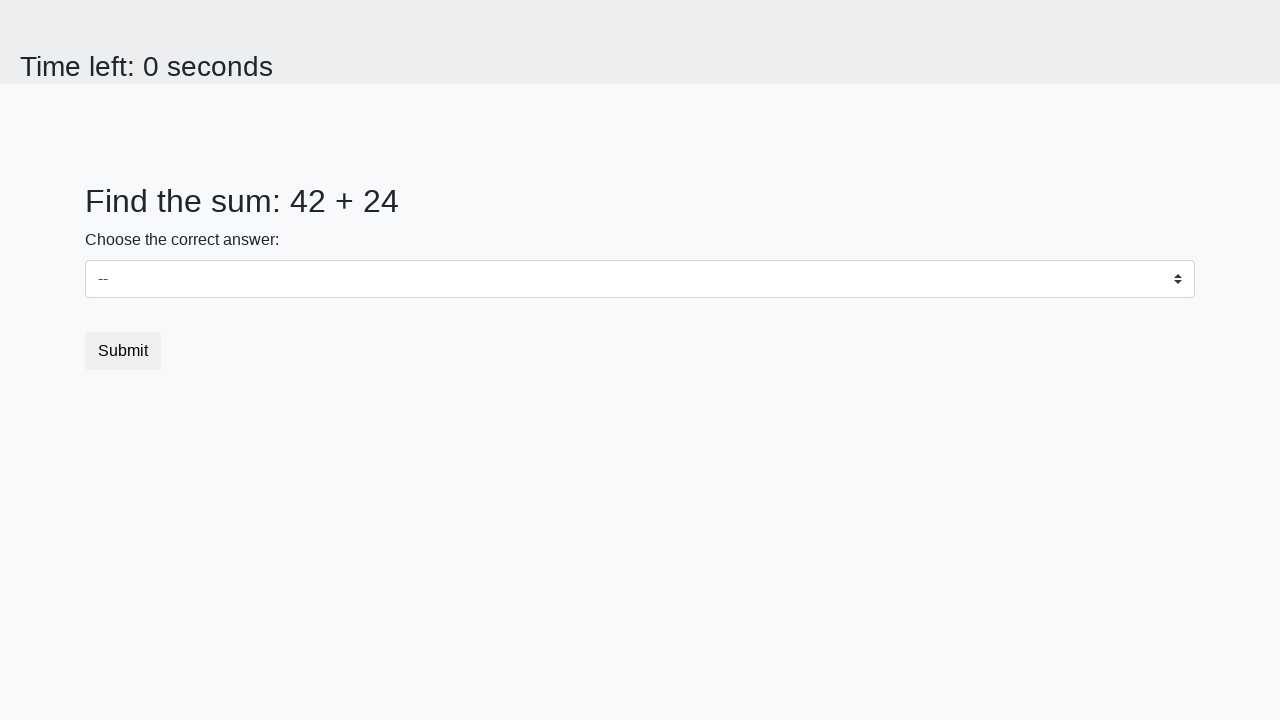

Calculated sum: 42 + 24 = 66
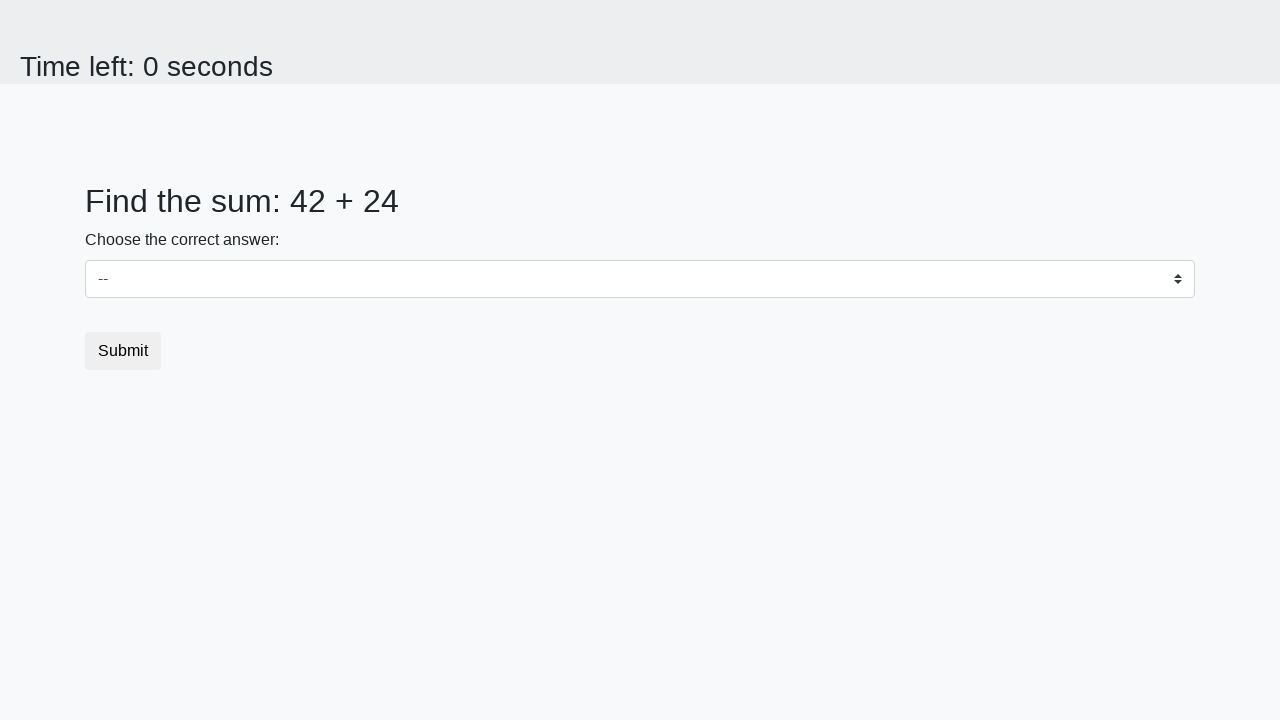

Selected the sum '66' from the dropdown menu on #dropdown
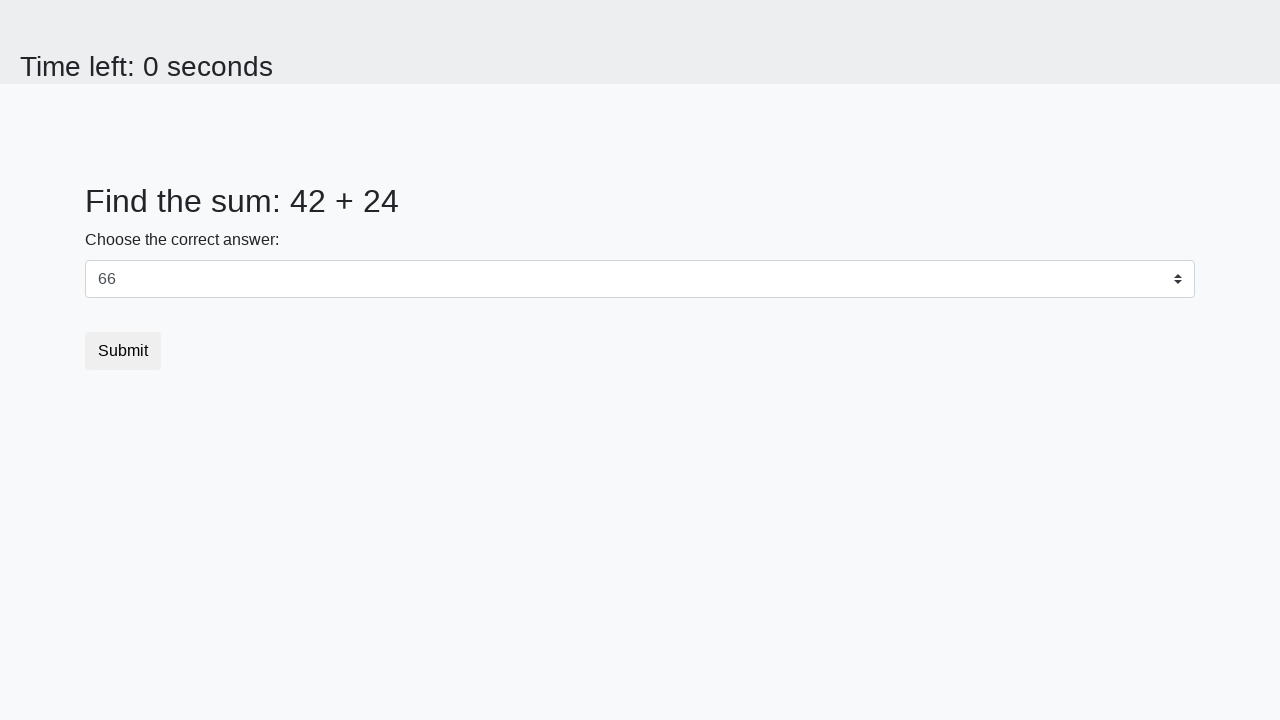

Clicked the submit button to complete the task at (123, 351) on button[type='submit']
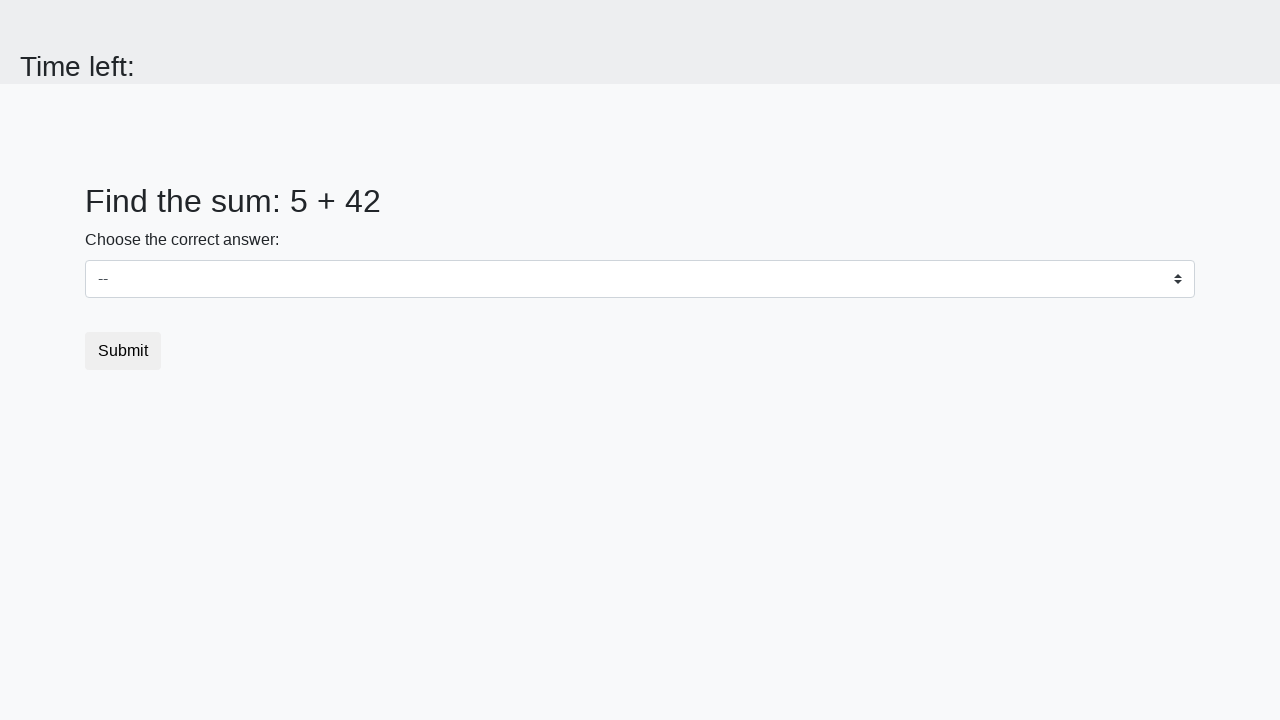

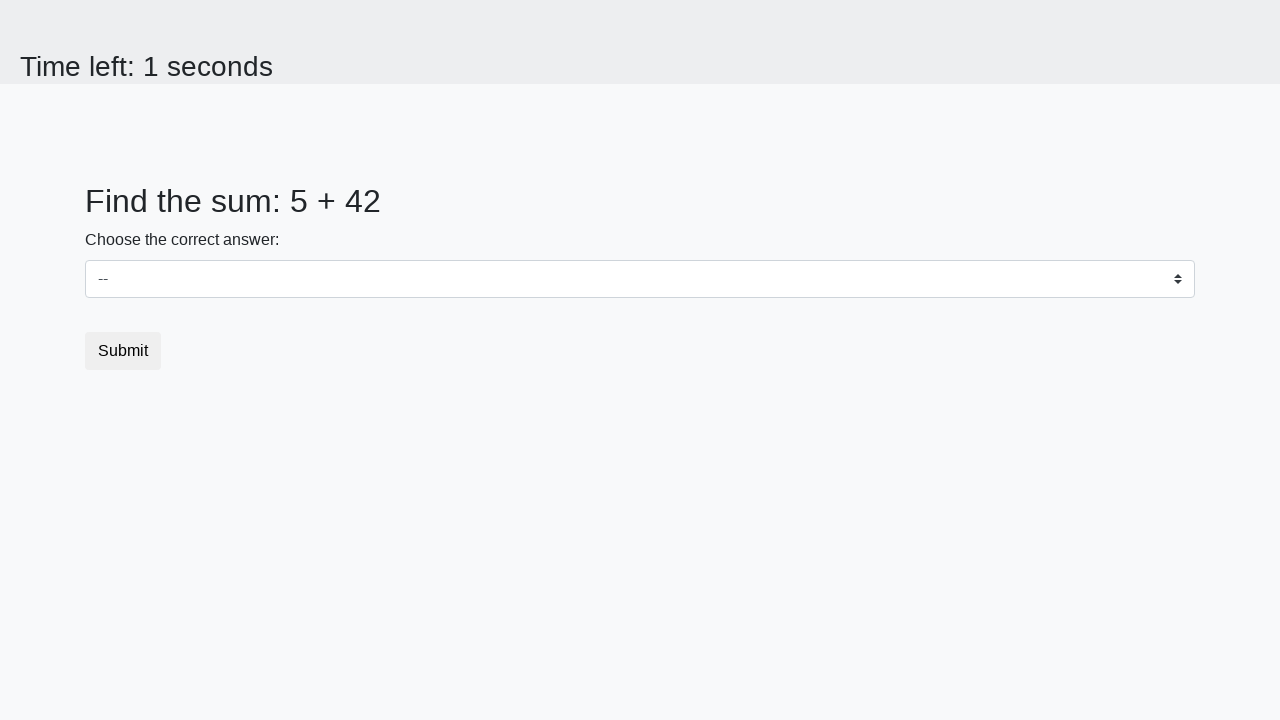